Tests checkbox functionality by clicking each checkbox to select and deselect it, then specifically selects Option 3 checkbox

Starting URL: https://kristinek.github.io/site/examples/actions

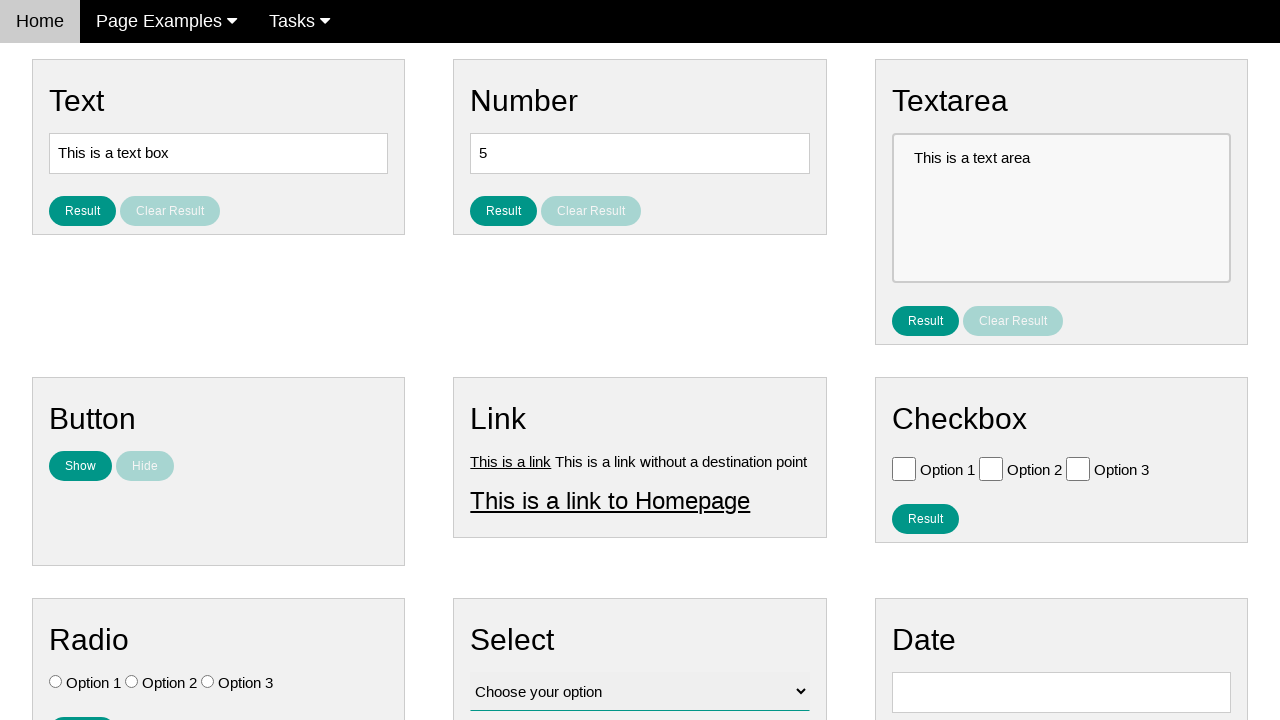

Located all checkboxes on the page
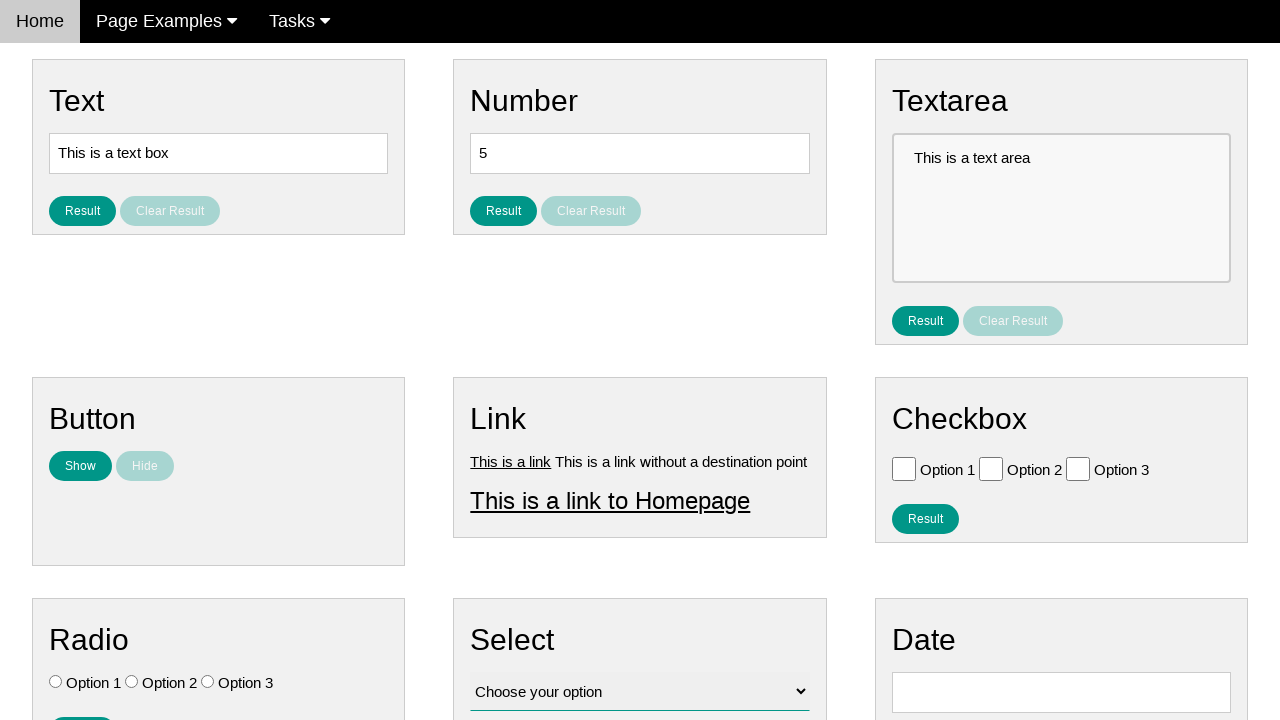

Found 3 checkboxes total
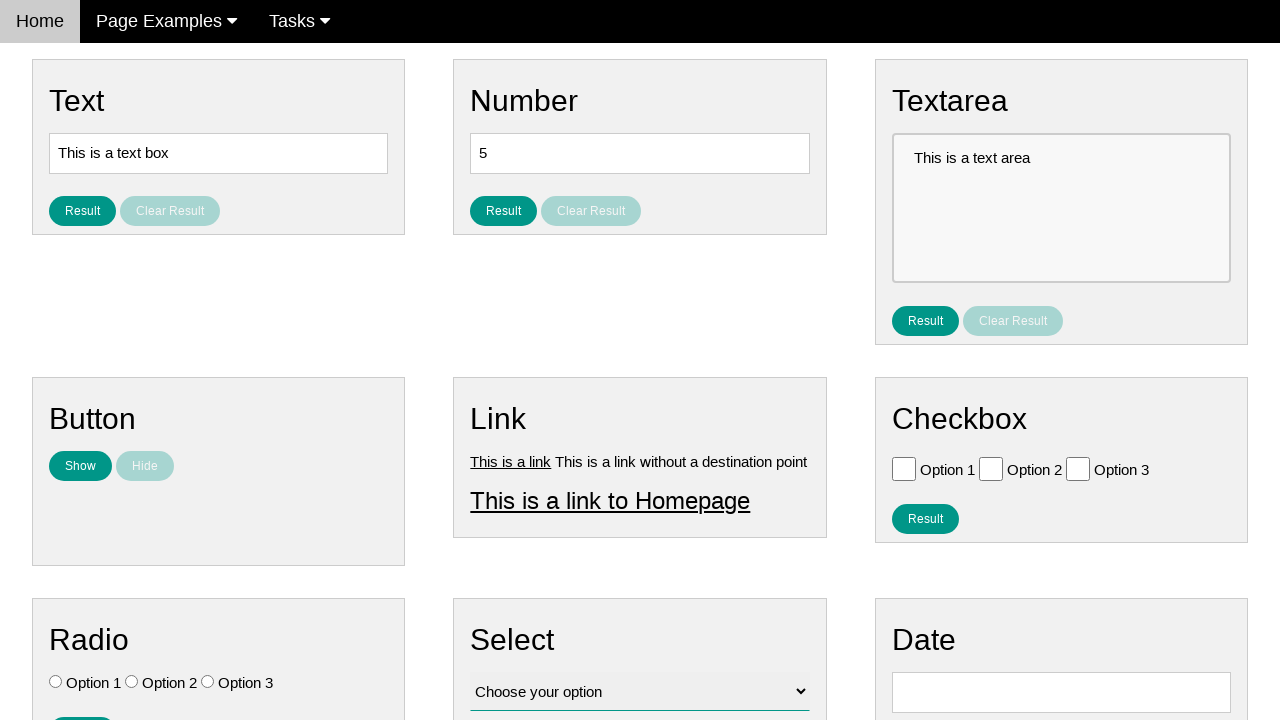

Clicked checkbox 1 to select it at (904, 468) on .w3-check[type='checkbox'] >> nth=0
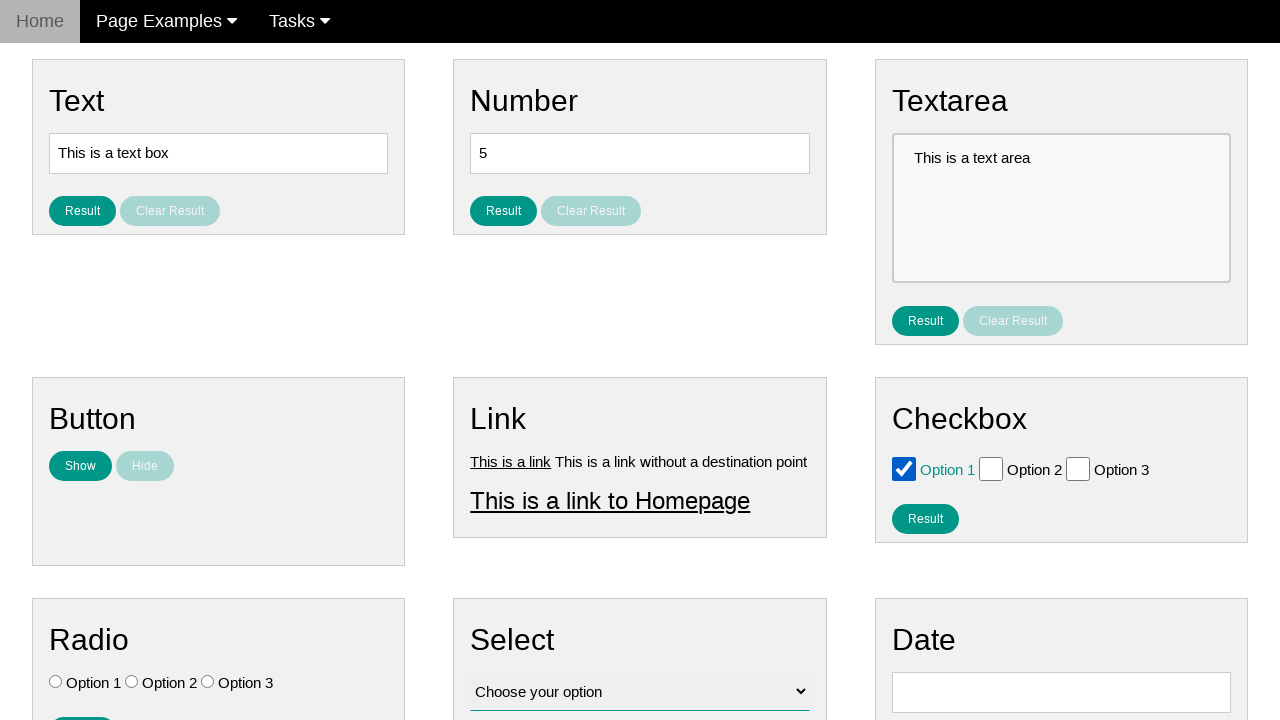

Clicked checkbox 1 to deselect it at (904, 468) on .w3-check[type='checkbox'] >> nth=0
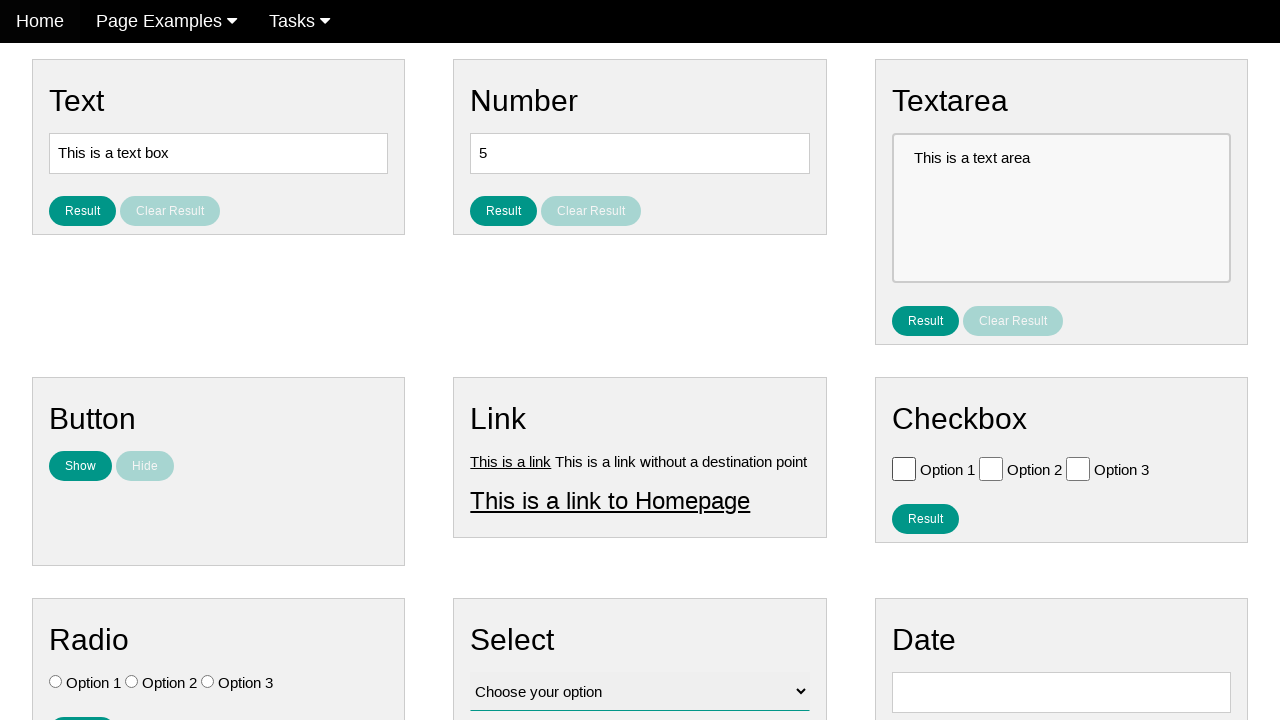

Clicked checkbox 2 to select it at (991, 468) on .w3-check[type='checkbox'] >> nth=1
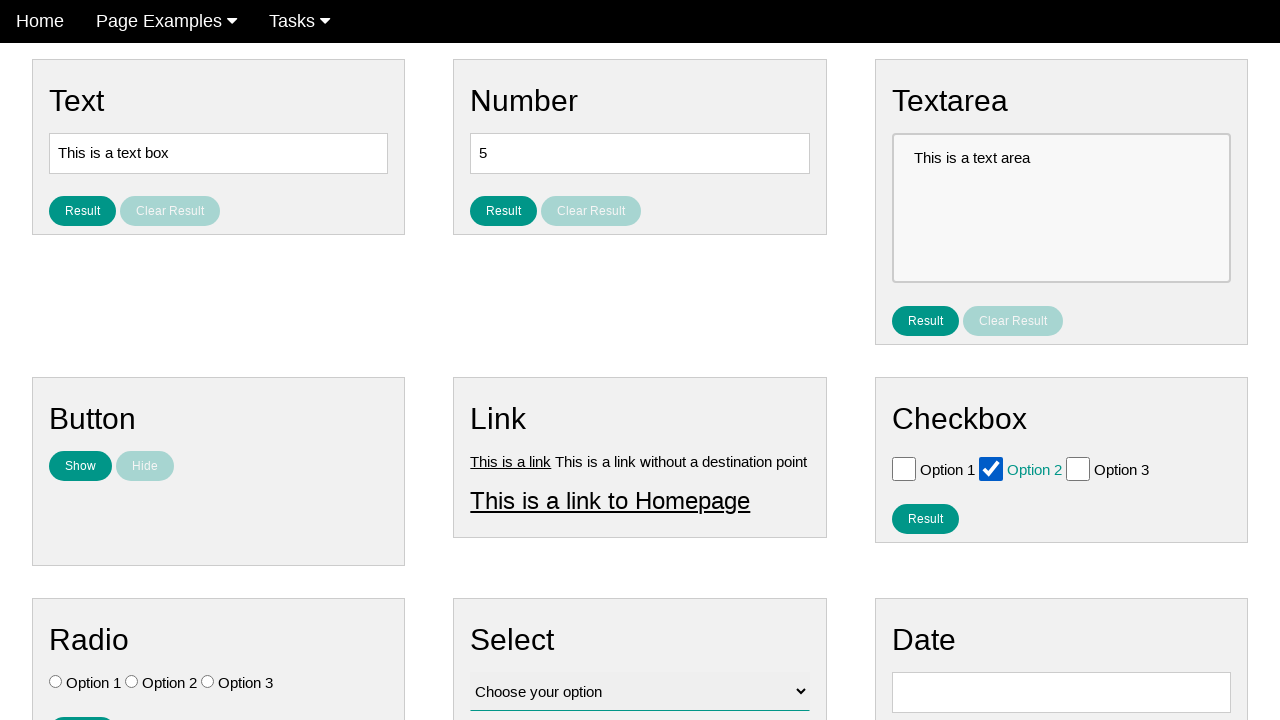

Clicked checkbox 2 to deselect it at (991, 468) on .w3-check[type='checkbox'] >> nth=1
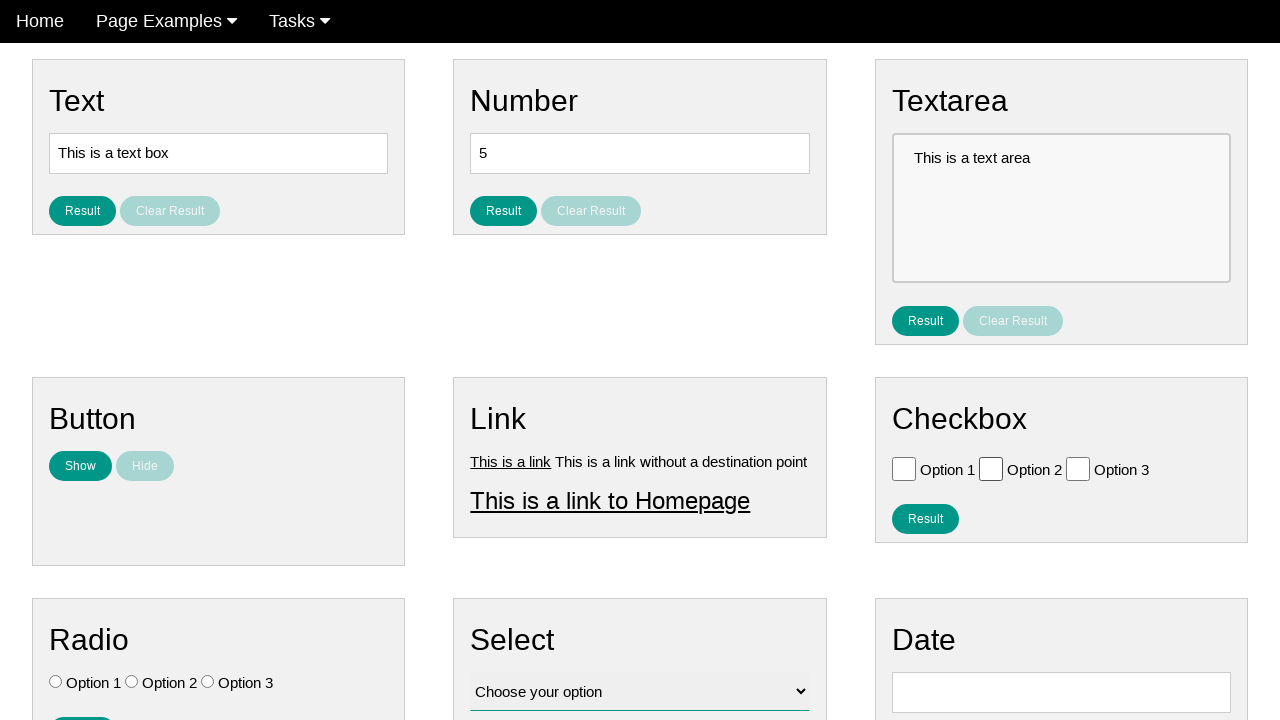

Clicked checkbox 3 to select it at (1078, 468) on .w3-check[type='checkbox'] >> nth=2
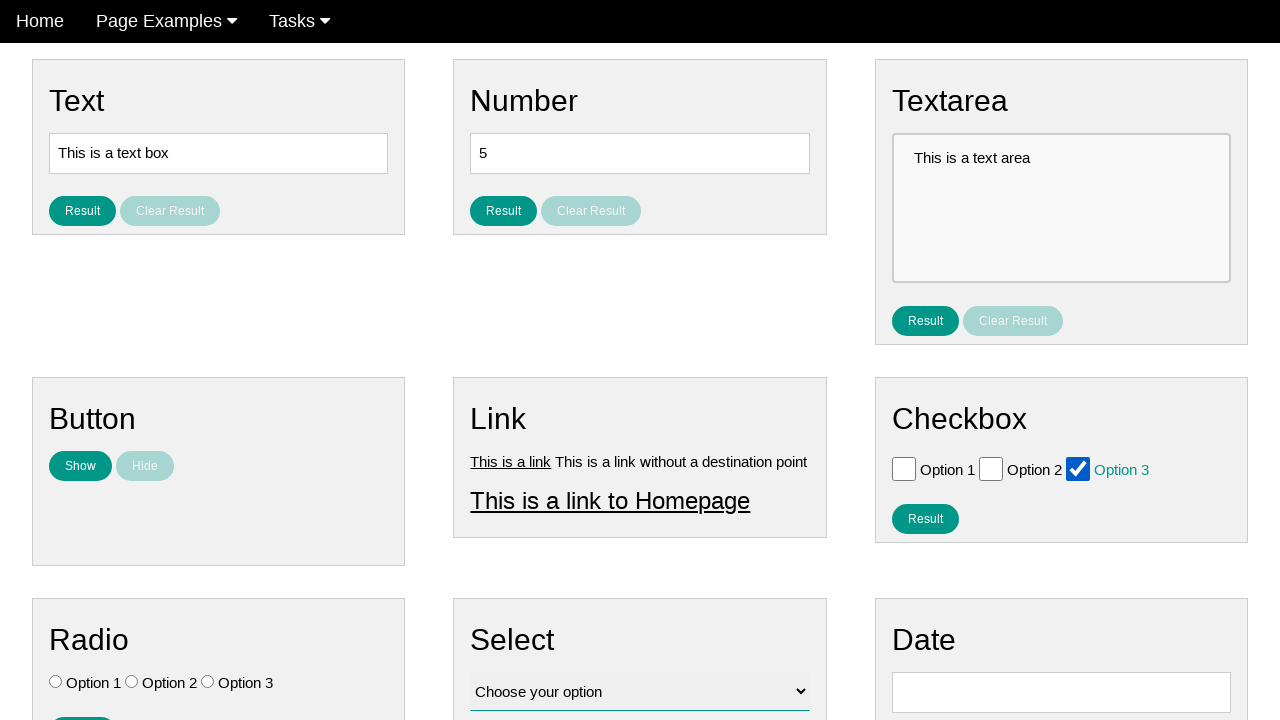

Clicked checkbox 3 to deselect it at (1078, 468) on .w3-check[type='checkbox'] >> nth=2
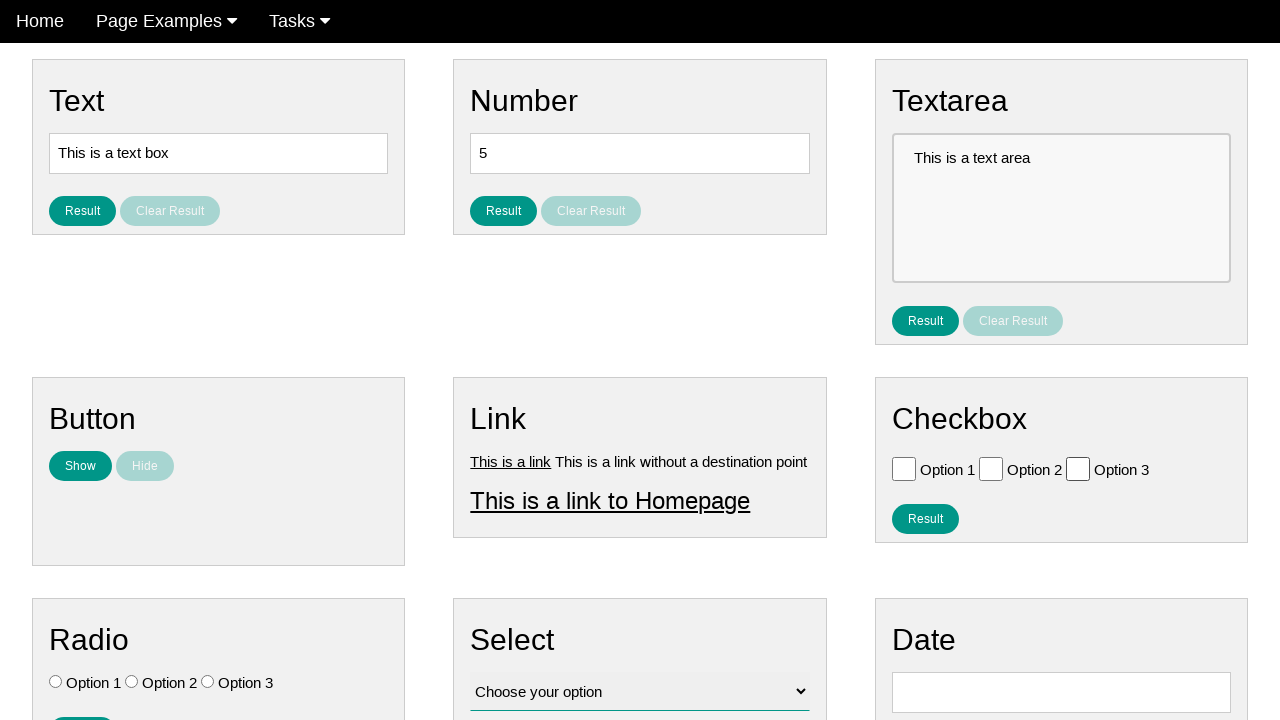

Located Option 3 checkbox
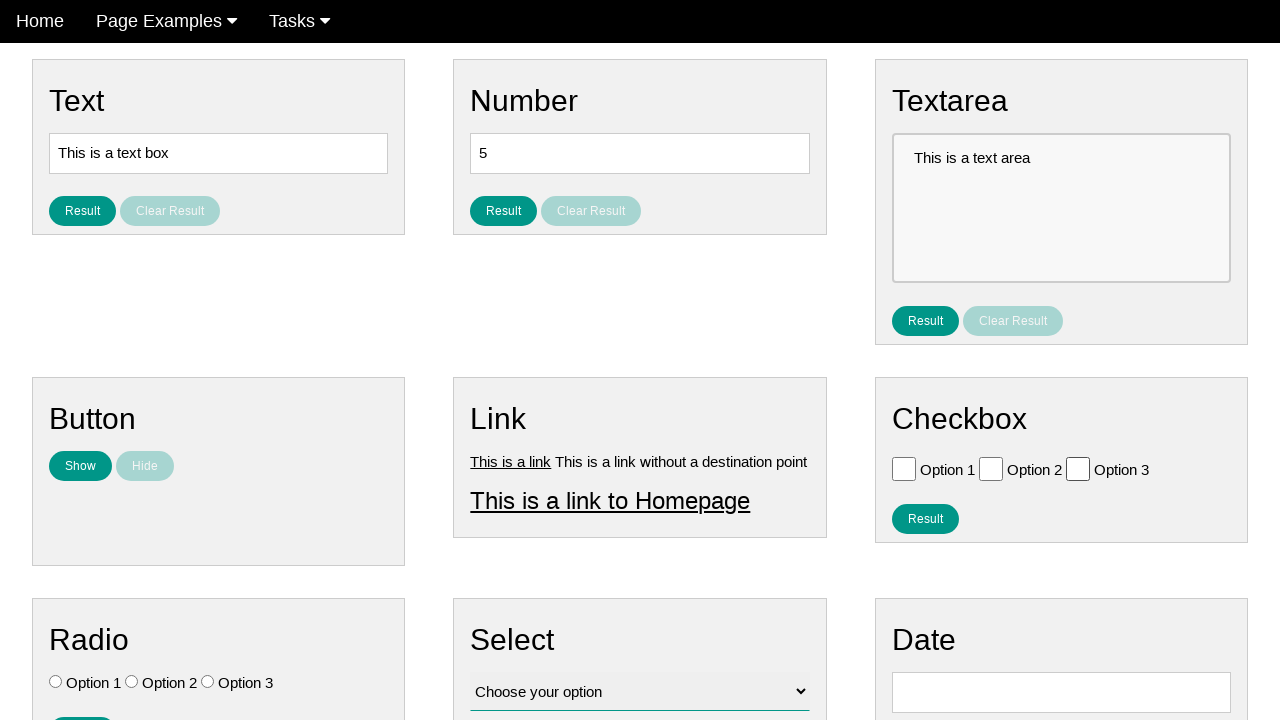

Clicked Option 3 checkbox to select it at (1078, 468) on .w3-check[value='Option 3'][type='checkbox']
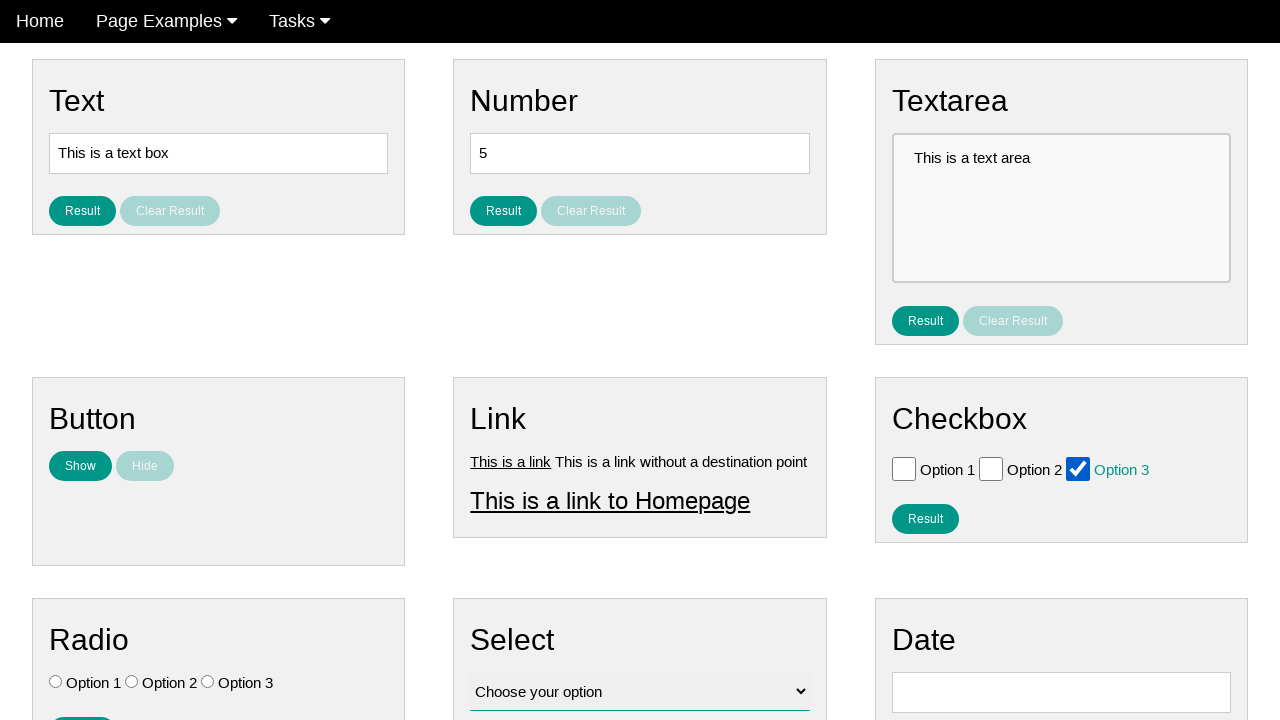

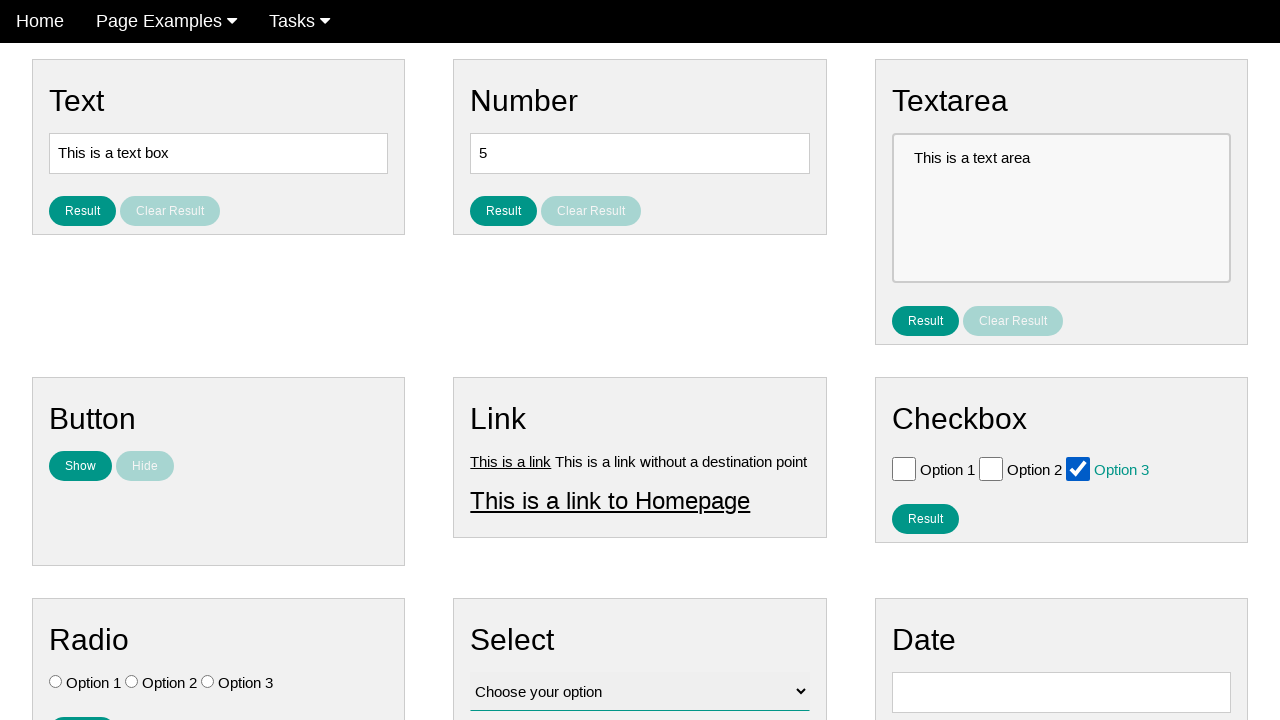